Tests JavaScript alert handling by triggering three types of alerts (simple, confirmation, prompt), interacting with each one (accept, dismiss, send keys), and verifying the result messages.

Starting URL: https://the-internet.herokuapp.com/javascript_alerts

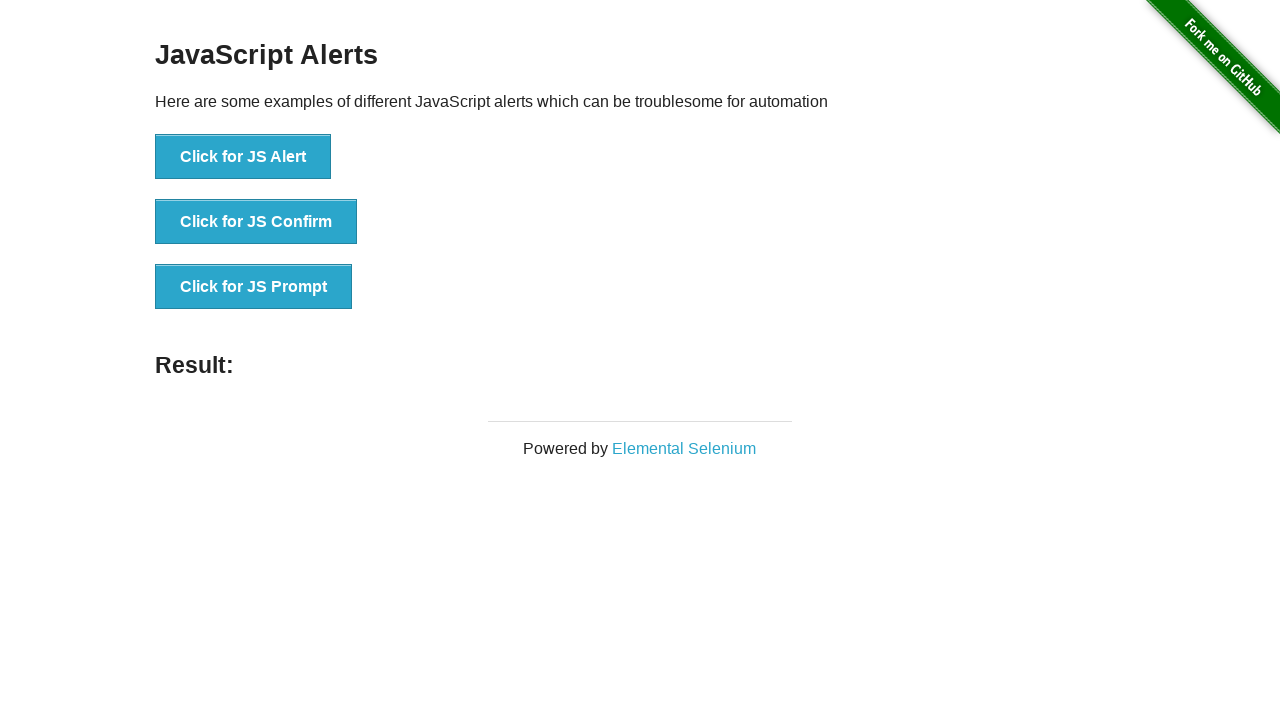

Navigated to JavaScript alerts test page
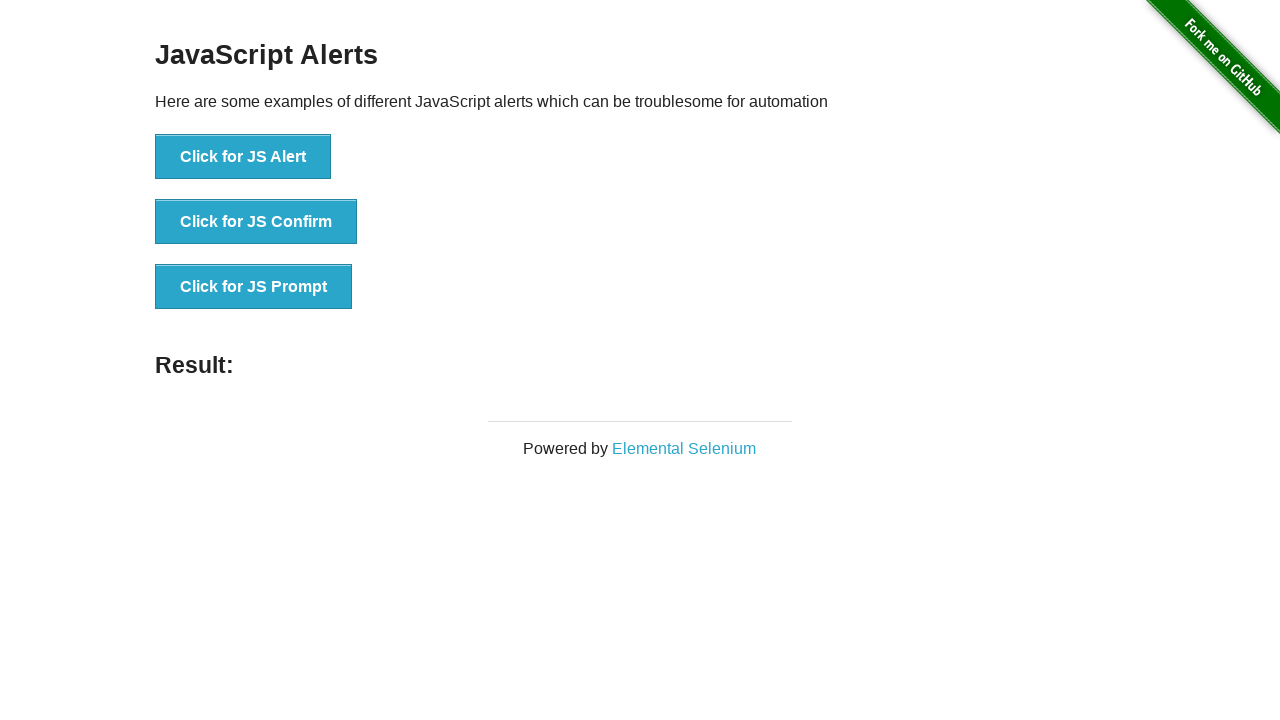

Clicked the simple alert button at (243, 157) on xpath=//*[@id='content']/div/ul/li[1]/button
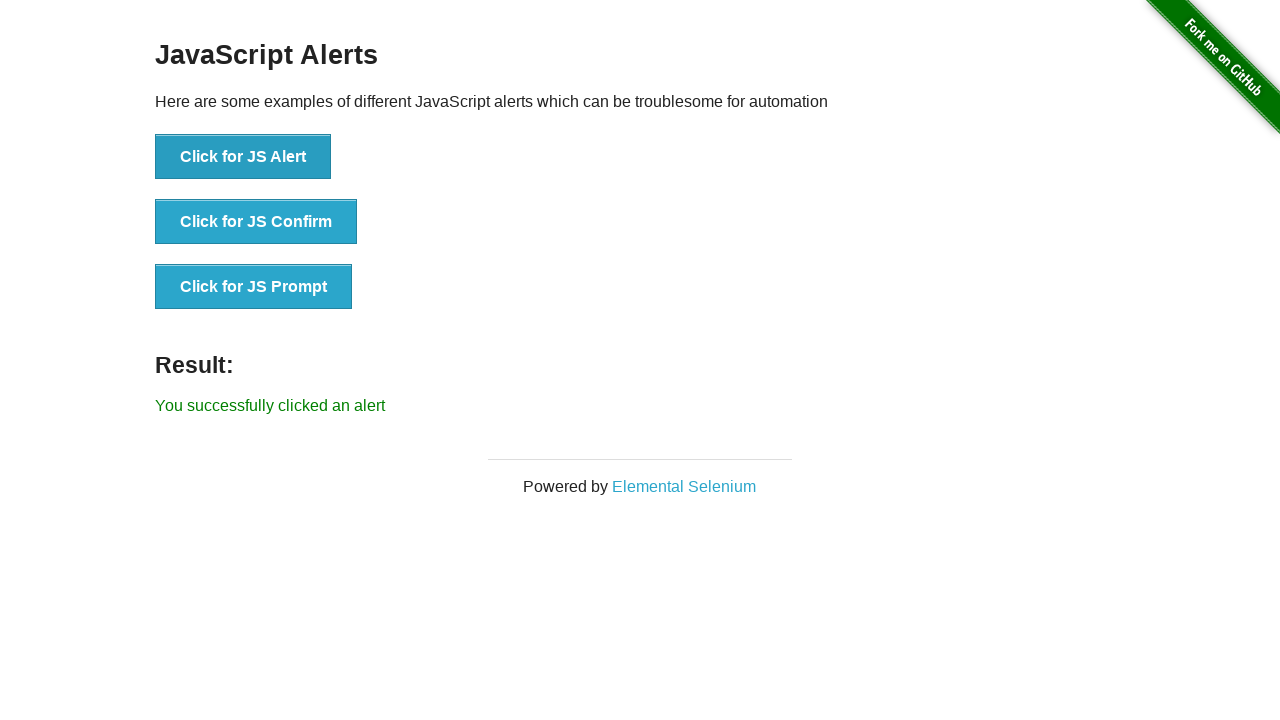

Set up dialog handler to accept alerts
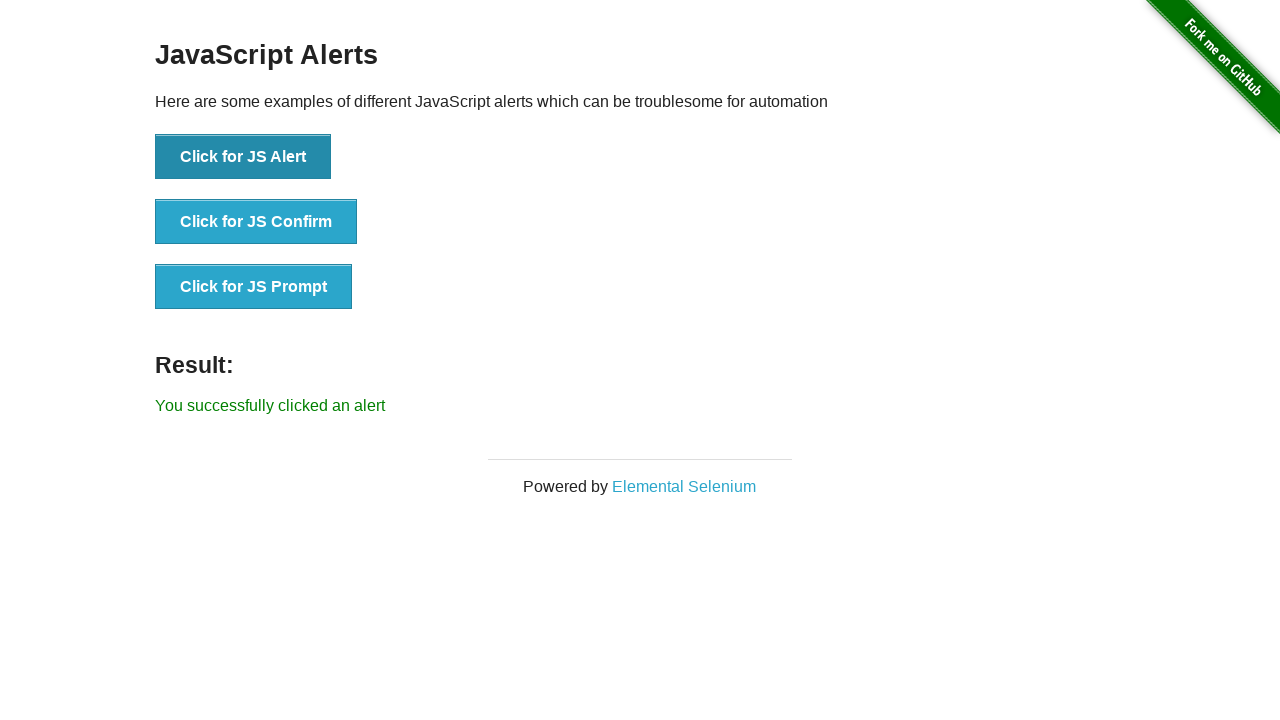

Simple alert accepted and result message appeared
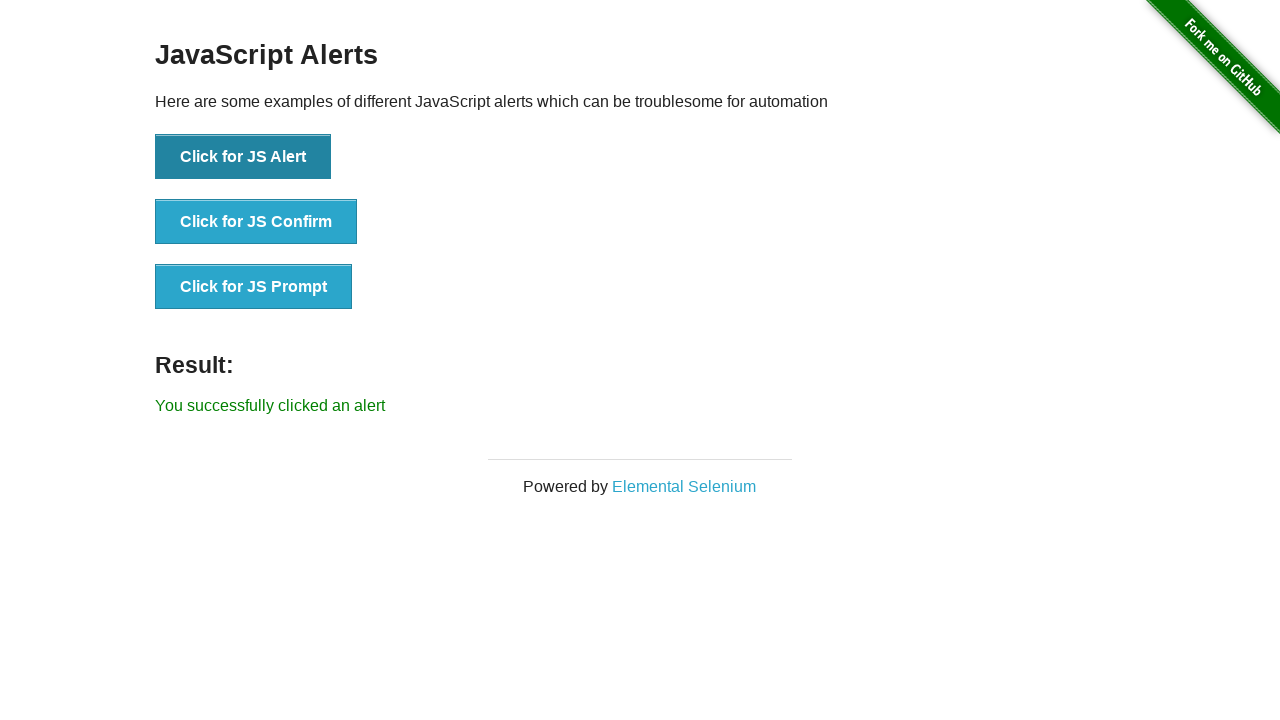

Clicked the confirmation alert button at (256, 222) on xpath=//*[@id='content']/div/ul/li[2]/button
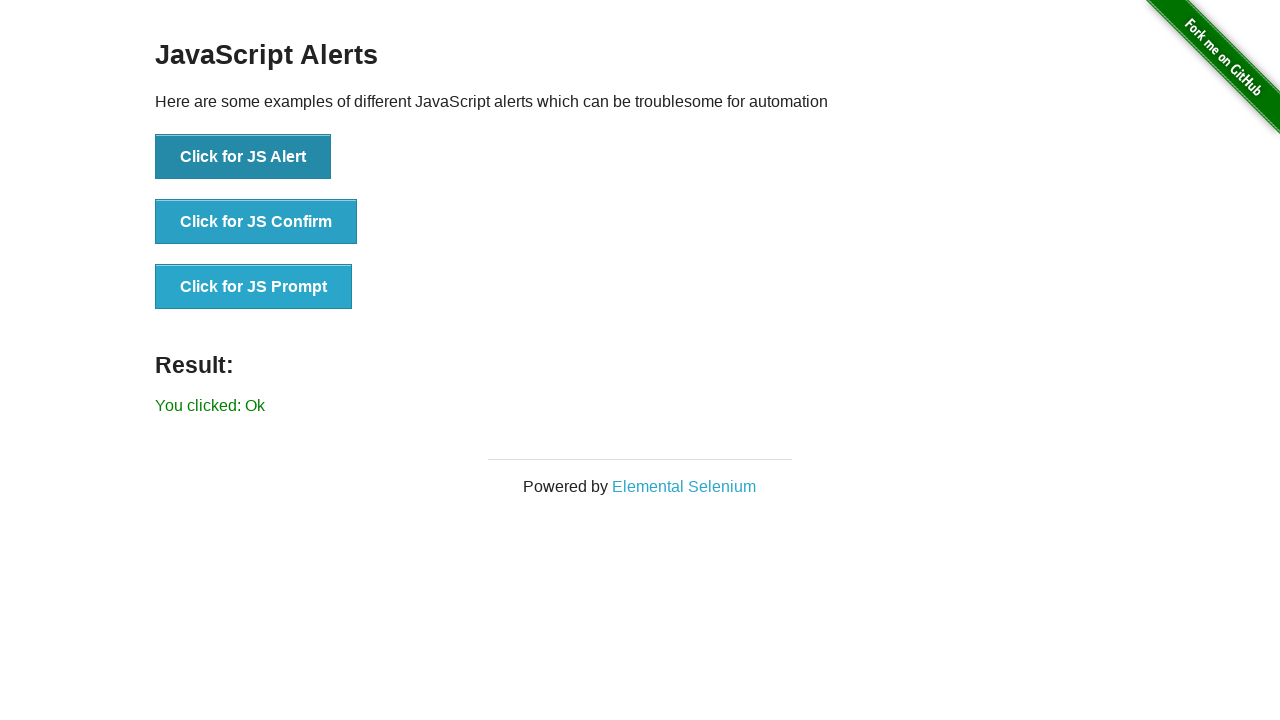

Set up dialog handler to dismiss confirmation
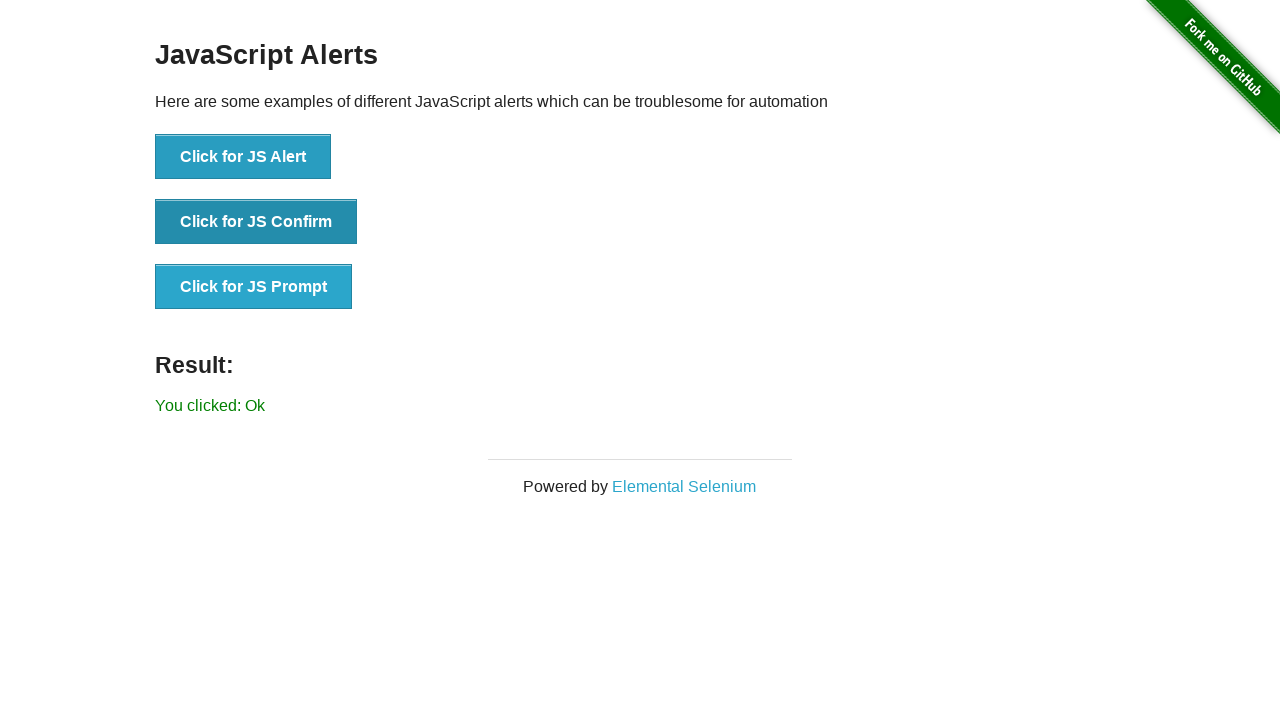

Clicked the confirmation alert button again at (256, 222) on xpath=//*[@id='content']/div/ul/li[2]/button
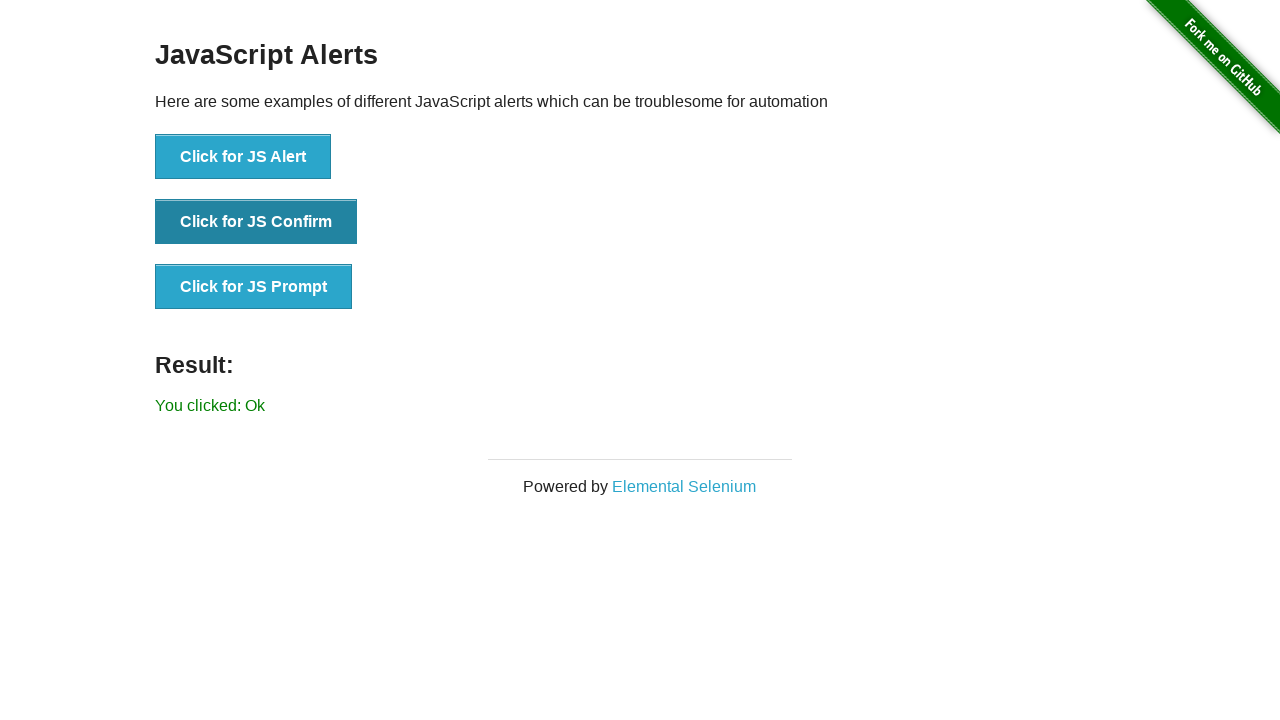

Confirmation alert dismissed and result message appeared
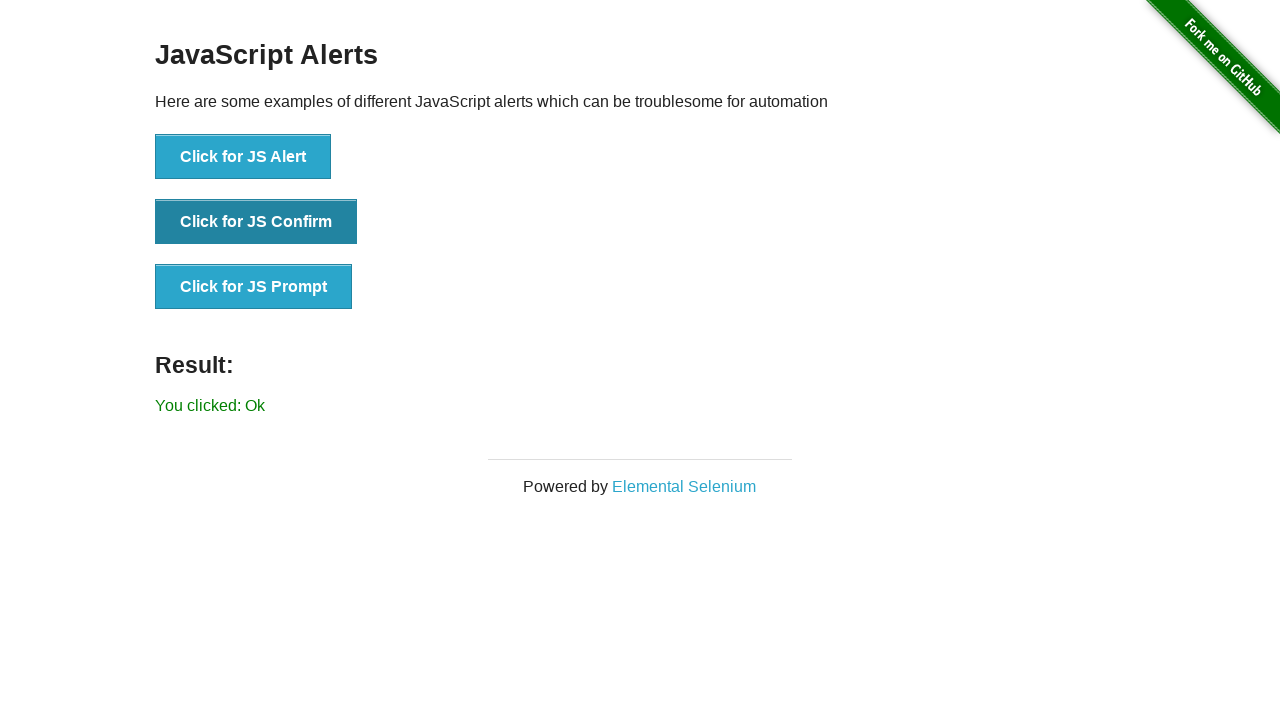

Set up dialog handler to send prompt text
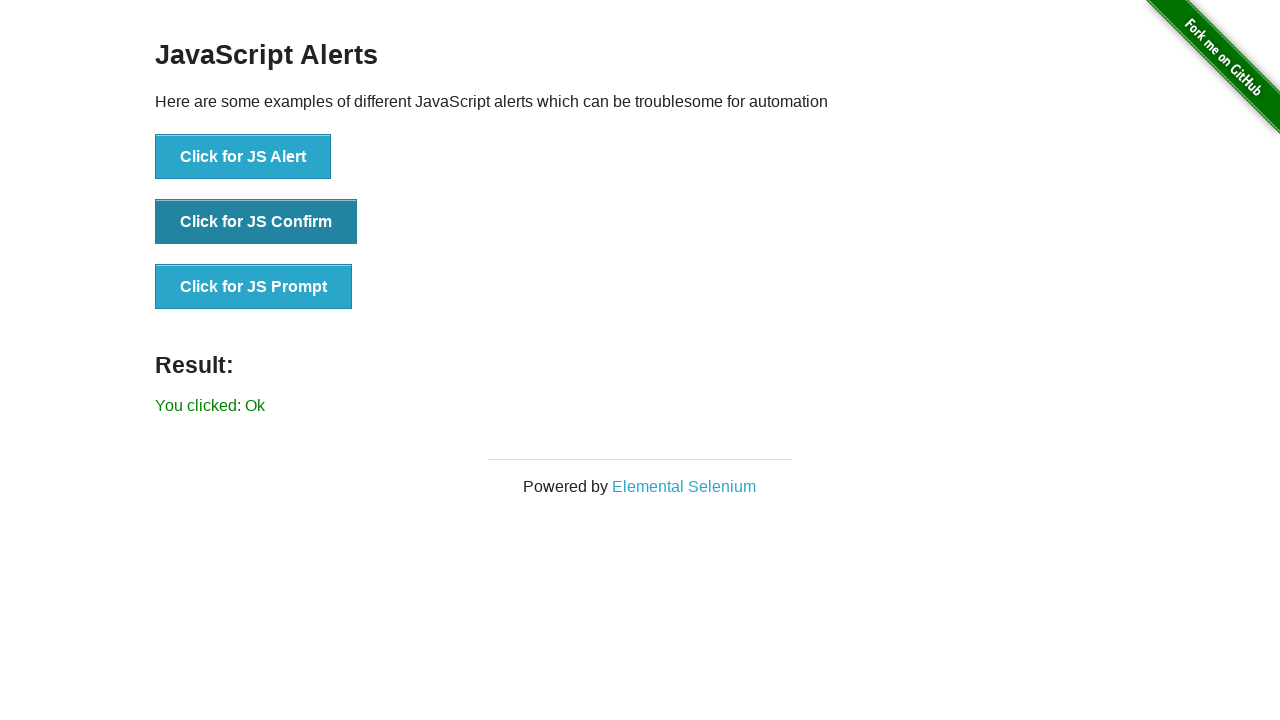

Clicked the prompt alert button at (254, 287) on xpath=//*[@id='content']/div/ul/li[3]/button
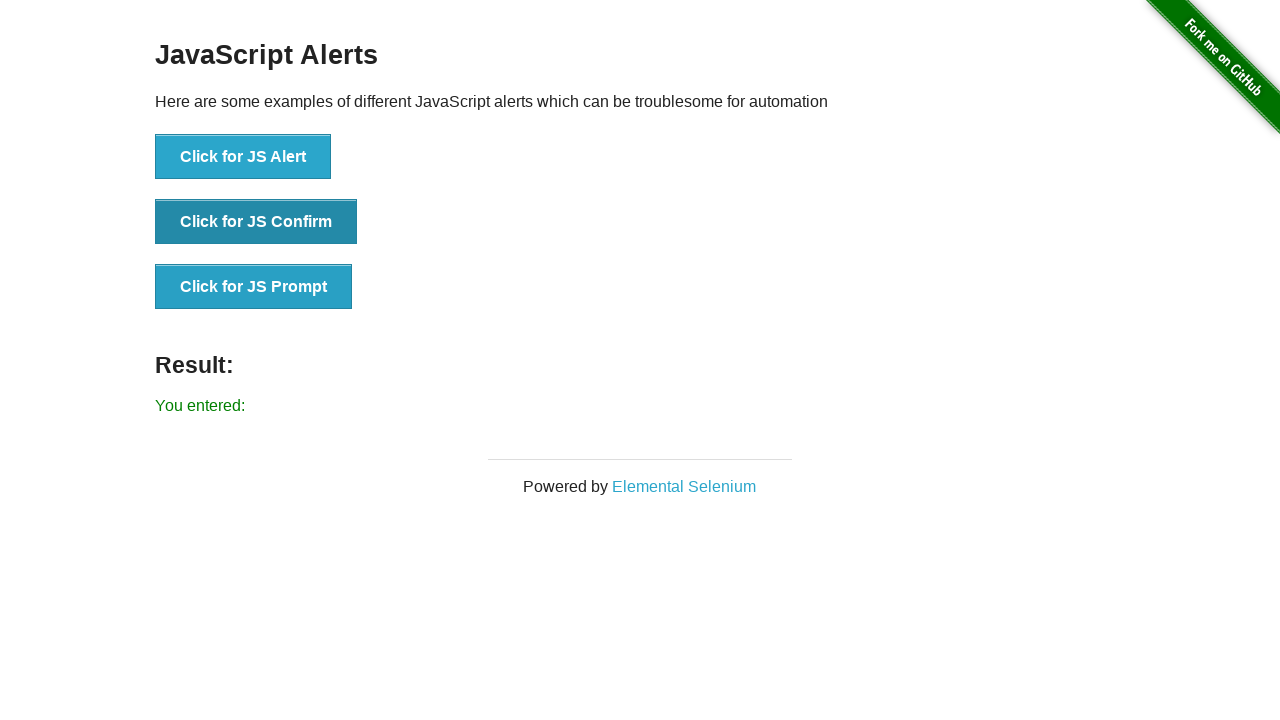

Prompt alert accepted with text 'Prompt Alert' and result message appeared
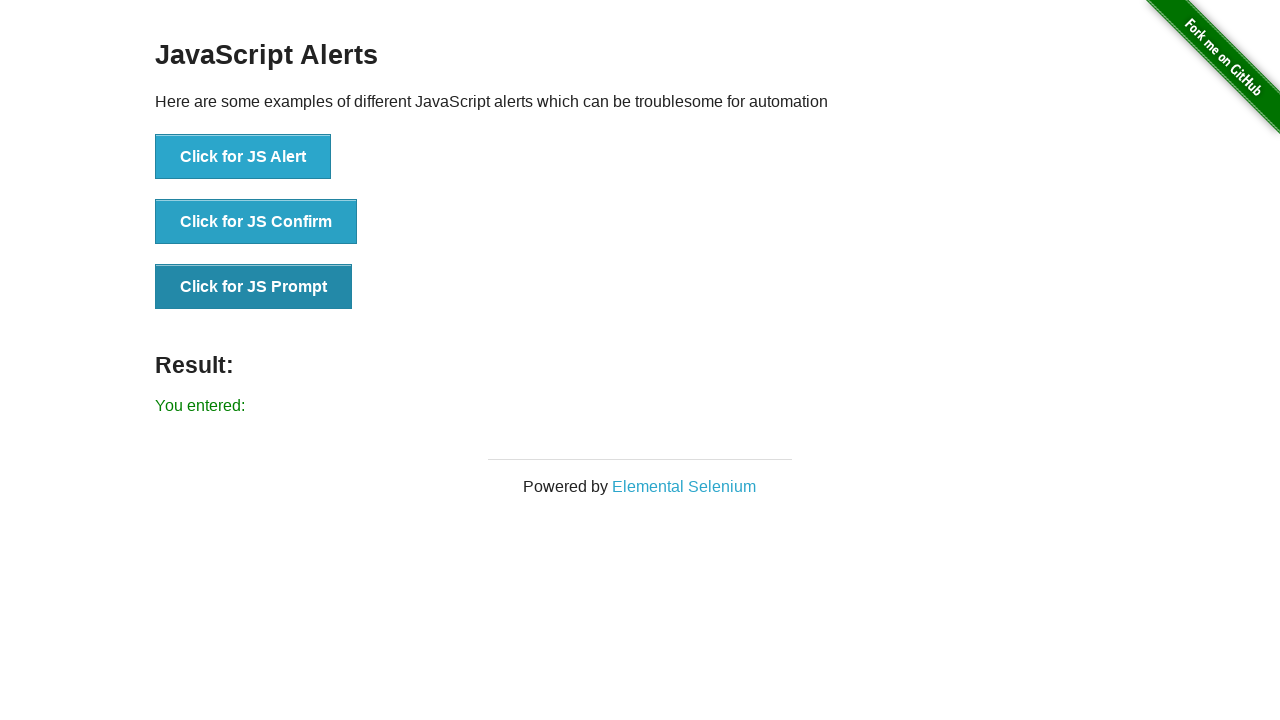

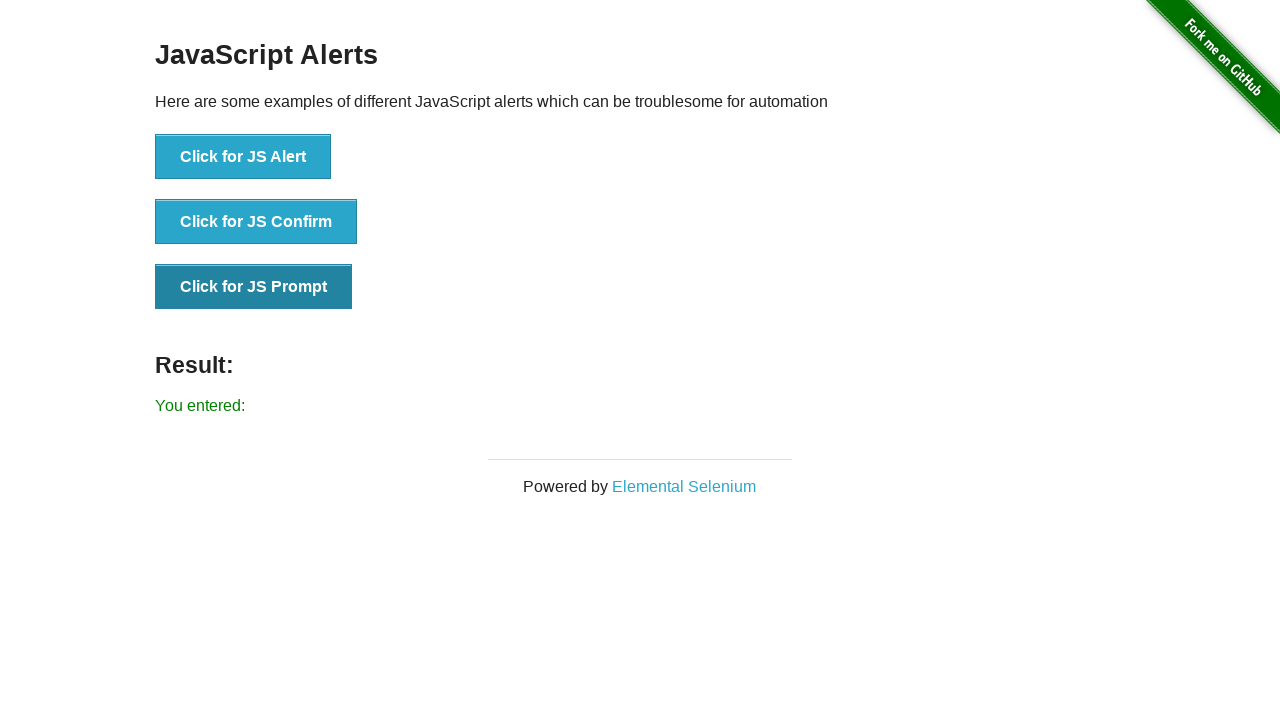